Tests a web form by filling out text input, password input, and textarea fields, then submitting the form and verifying the submission success message appears.

Starting URL: https://bonigarcia.dev/selenium-webdriver-java/web-form.html

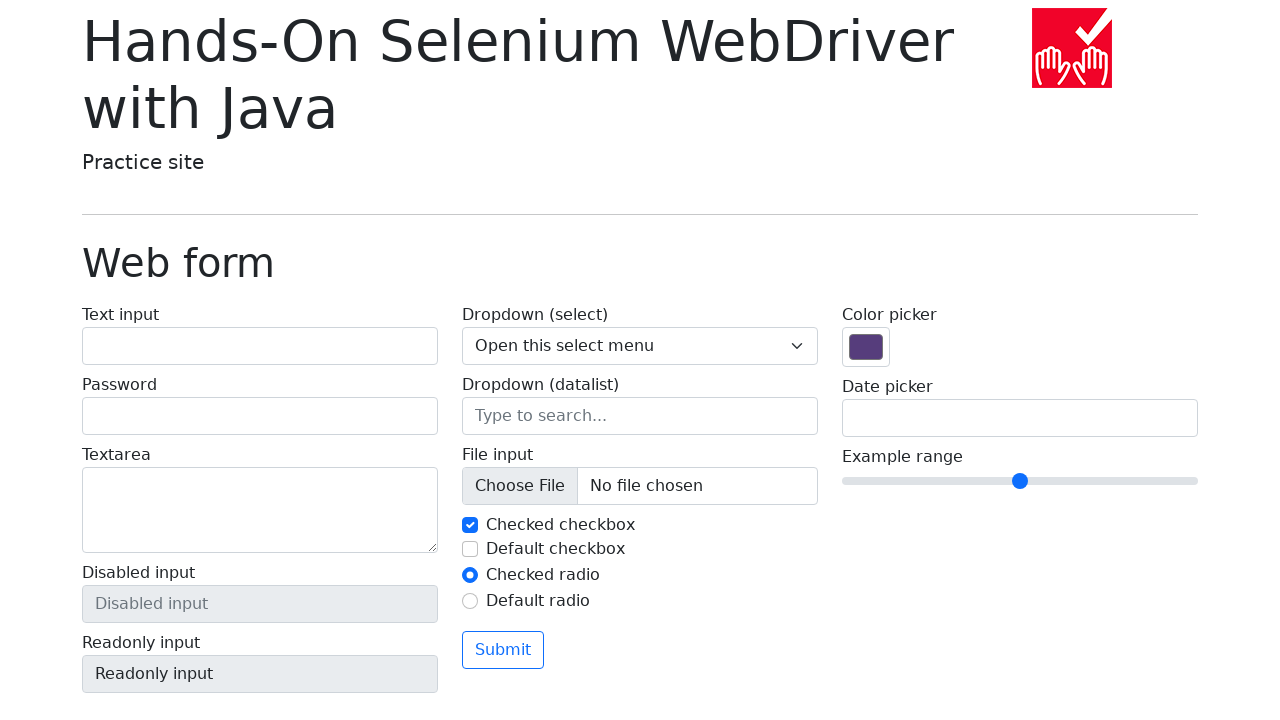

Practice site heading (h1) is visible
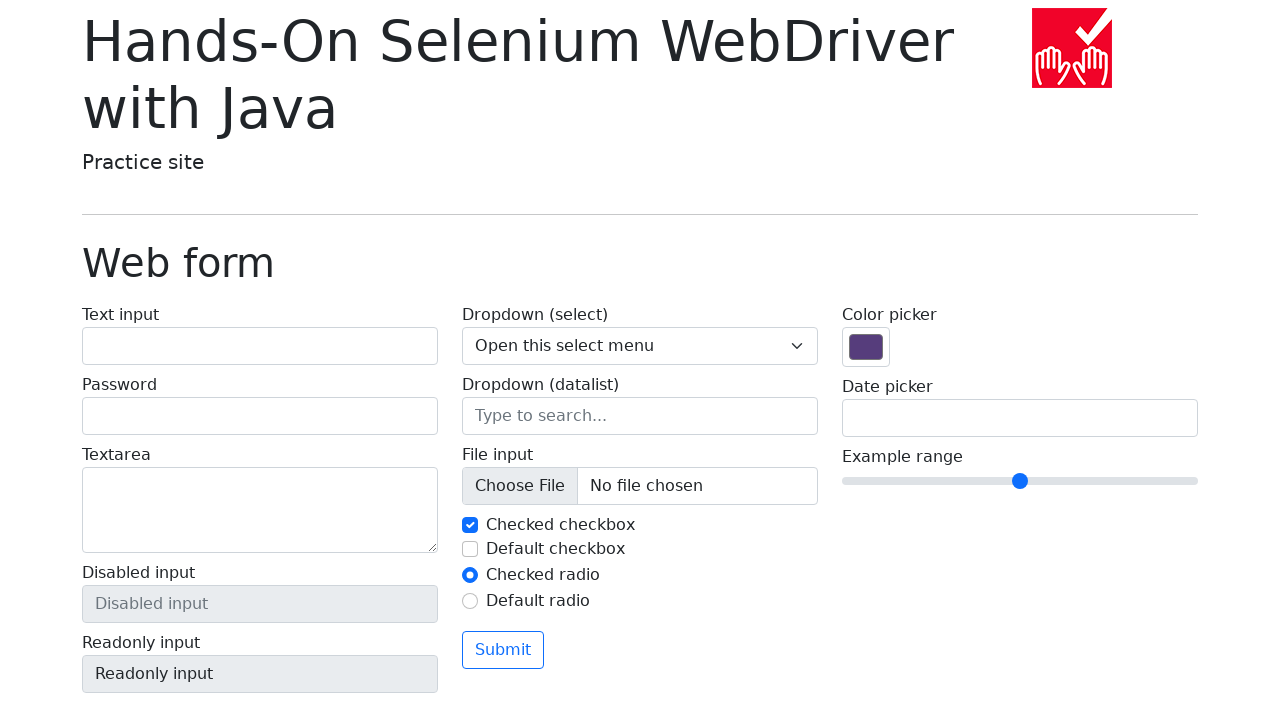

Web form heading (h5) is visible
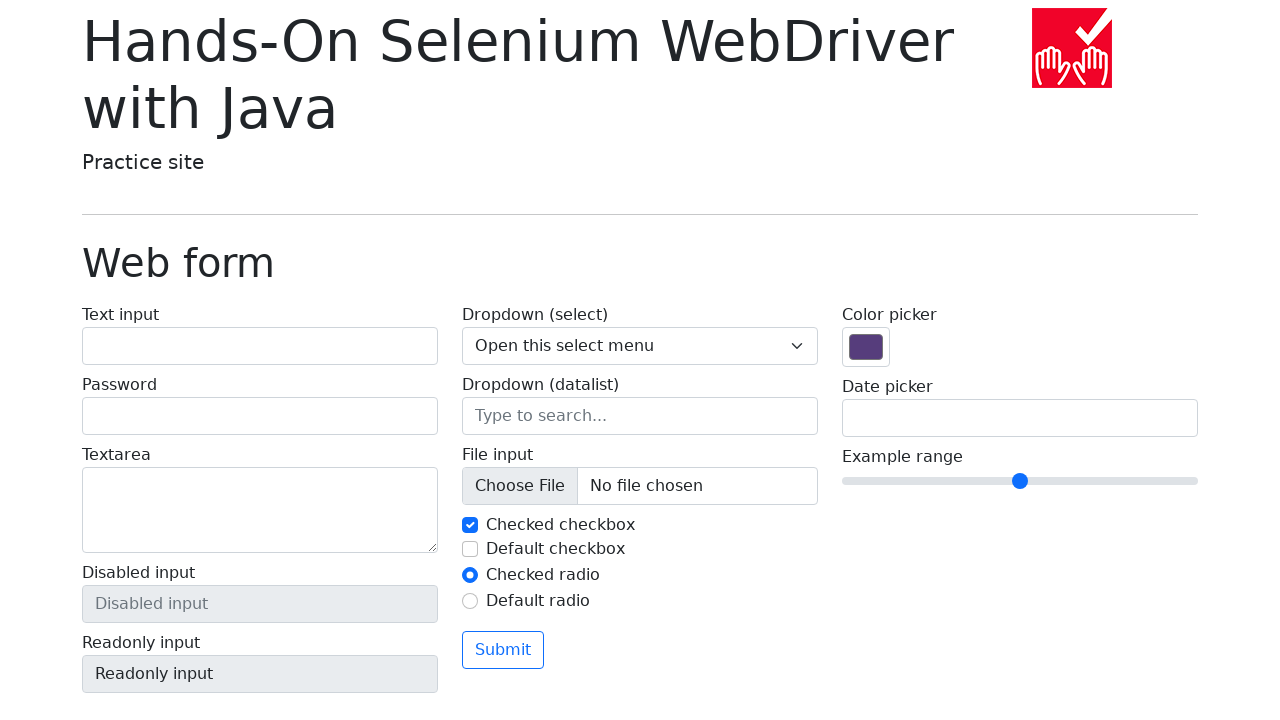

Filled text input field with 'SampleTextInput2024' on input[name='my-text']
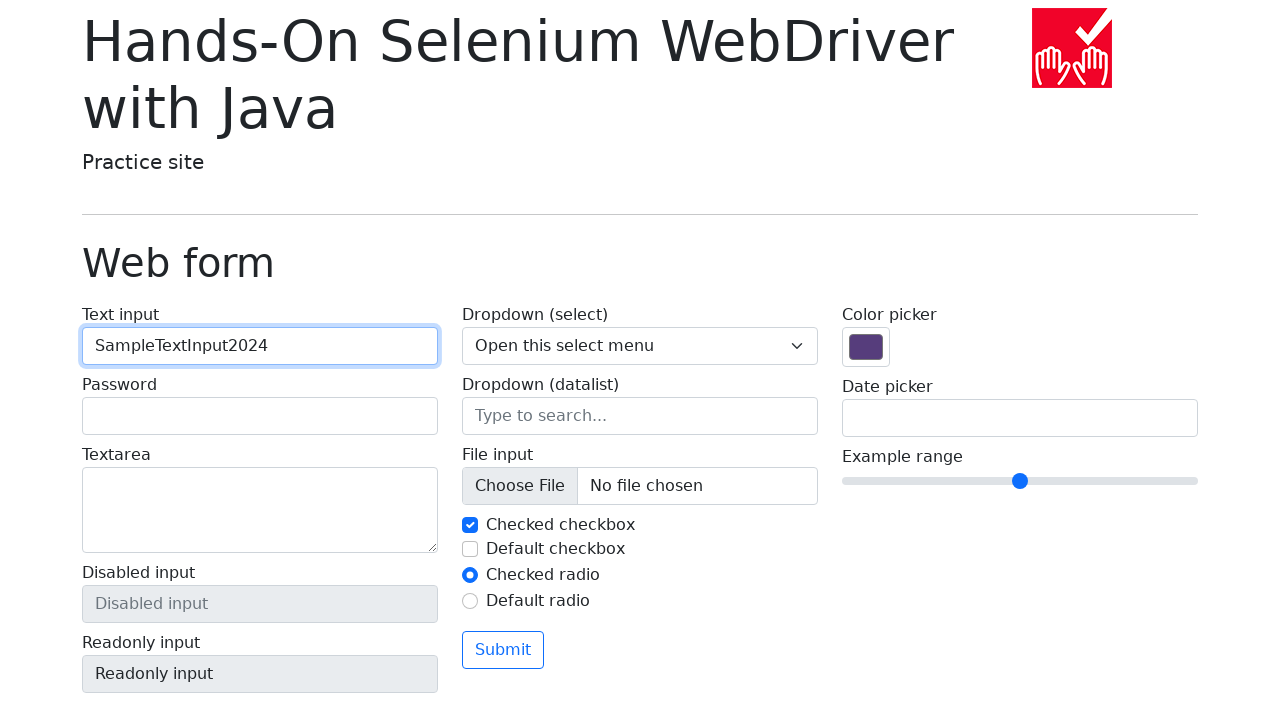

Filled password input field with 'SecurePass789!' on input[name='my-password']
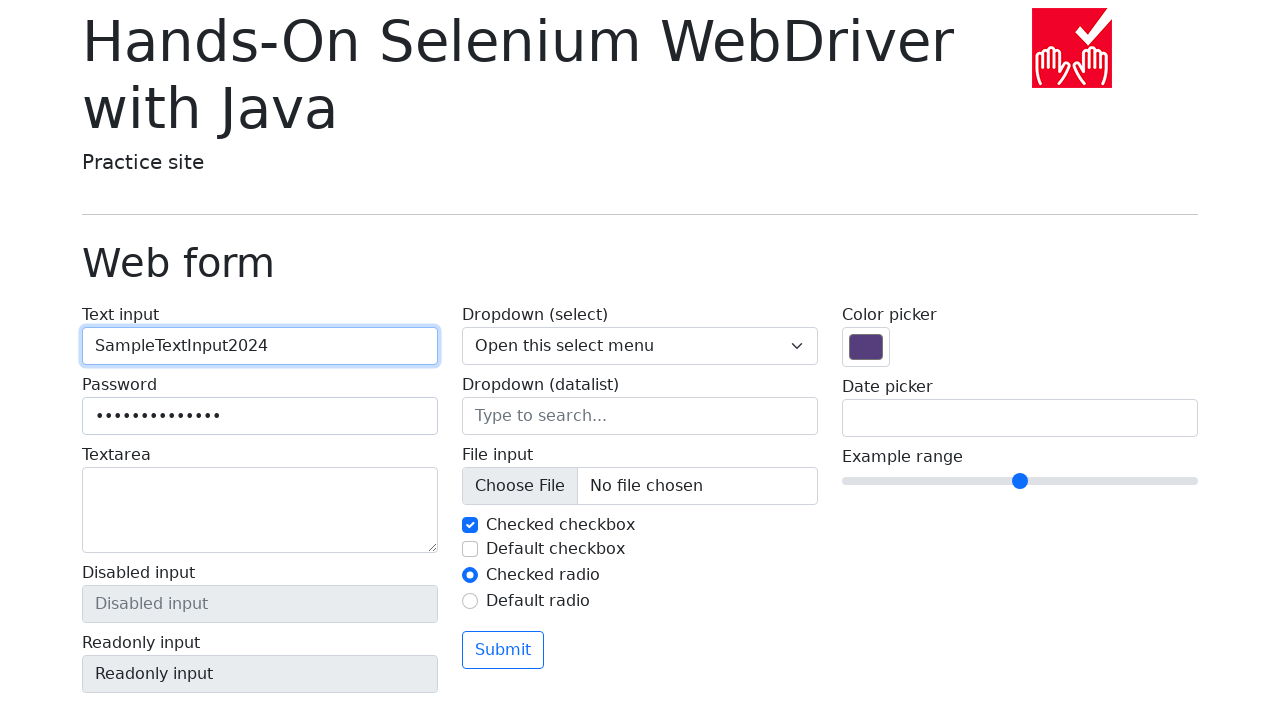

Filled textarea with sample content on textarea[name='my-textarea']
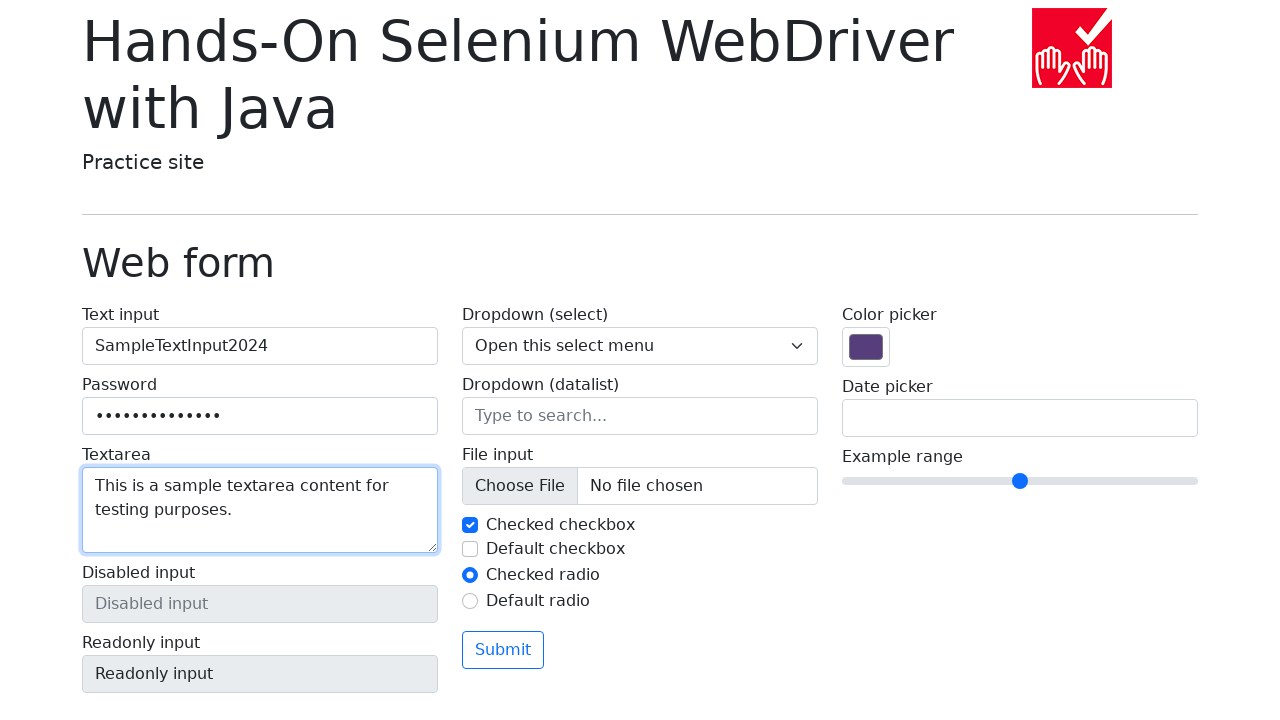

Clicked submit button to submit the form at (503, 650) on button[type='submit']
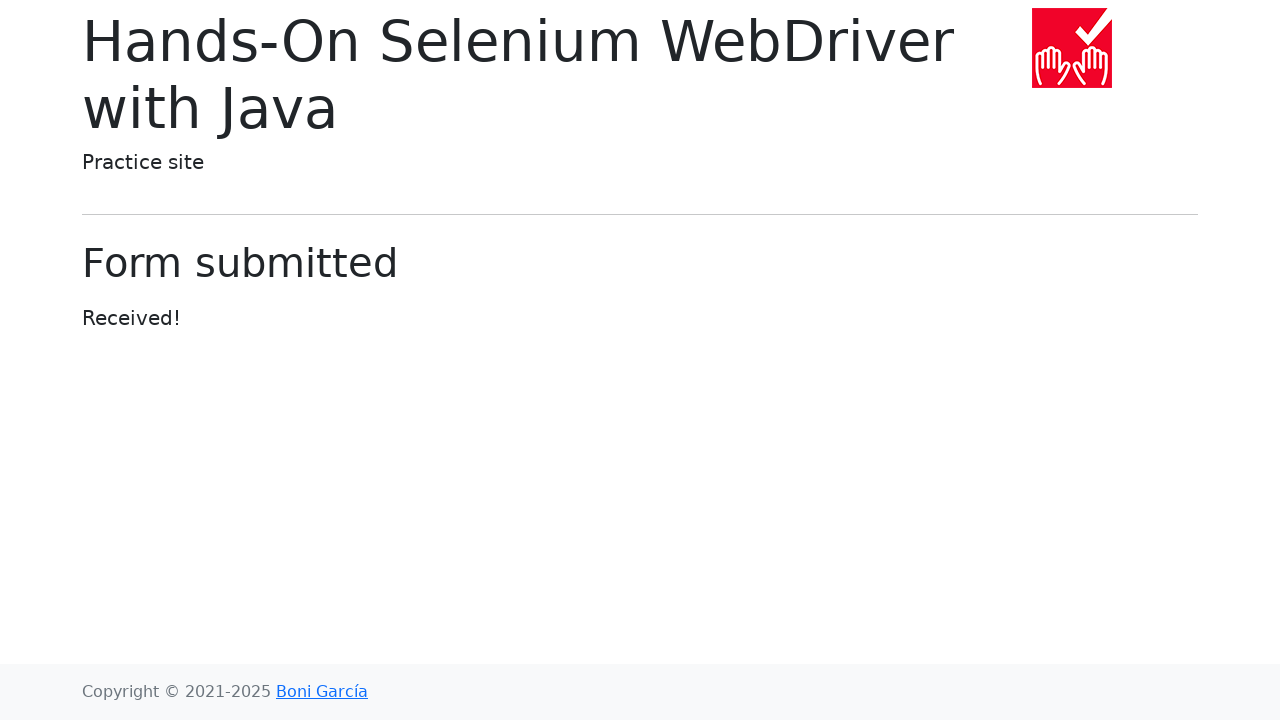

Form submission success message appeared with 'Form submitted' heading
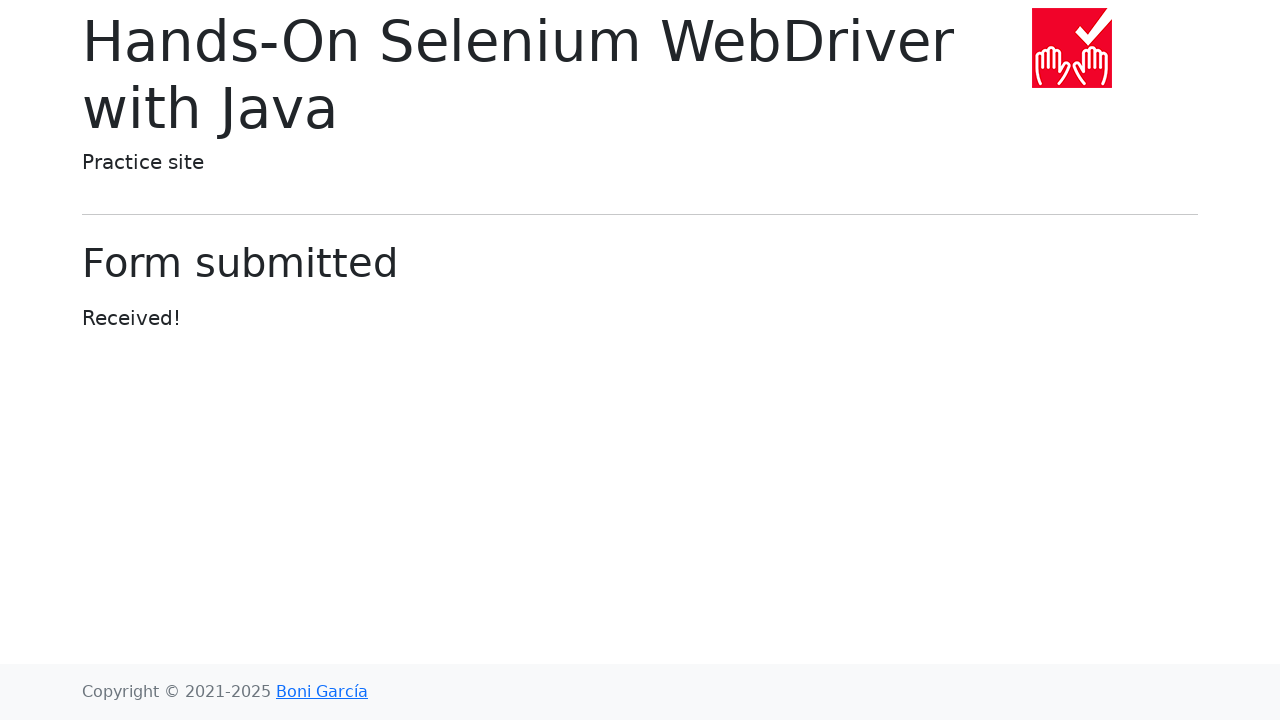

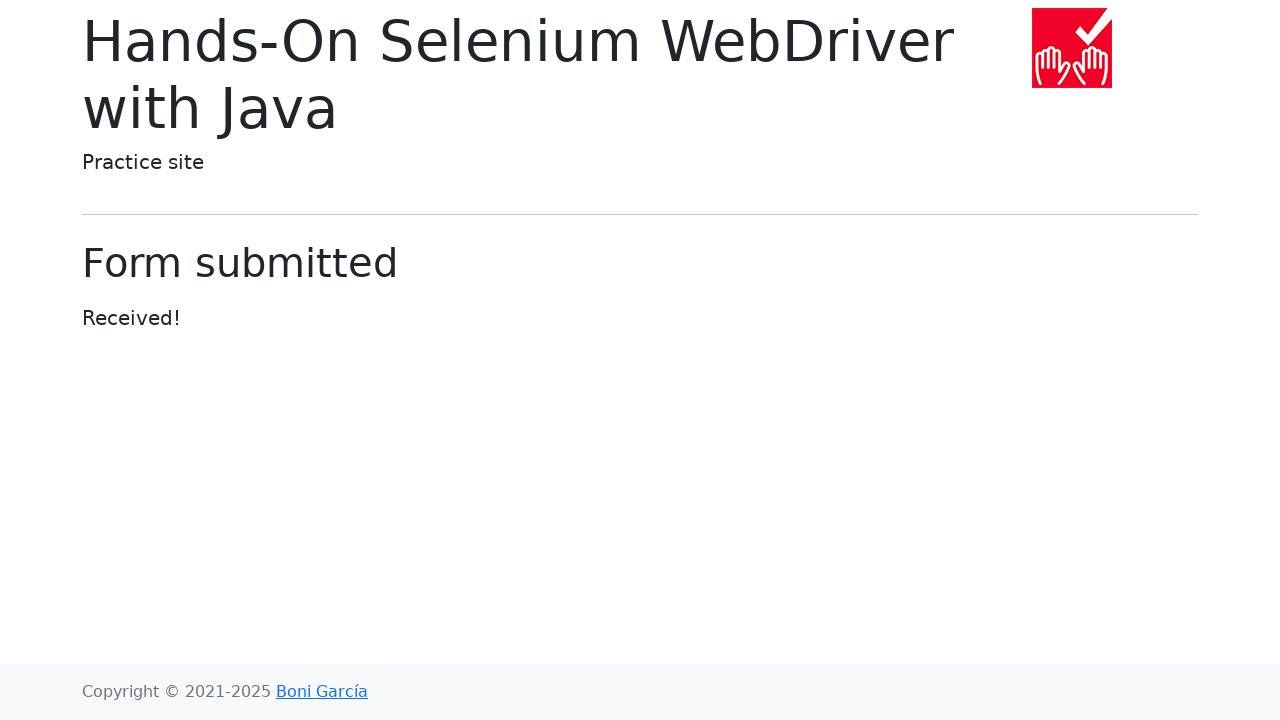